Tests triangle identifier with sides 5, 1, 1 - expecting "Error: Not a Triangle" result

Starting URL: https://testpages.eviltester.com/styled/apps/triangle/triangle001.html

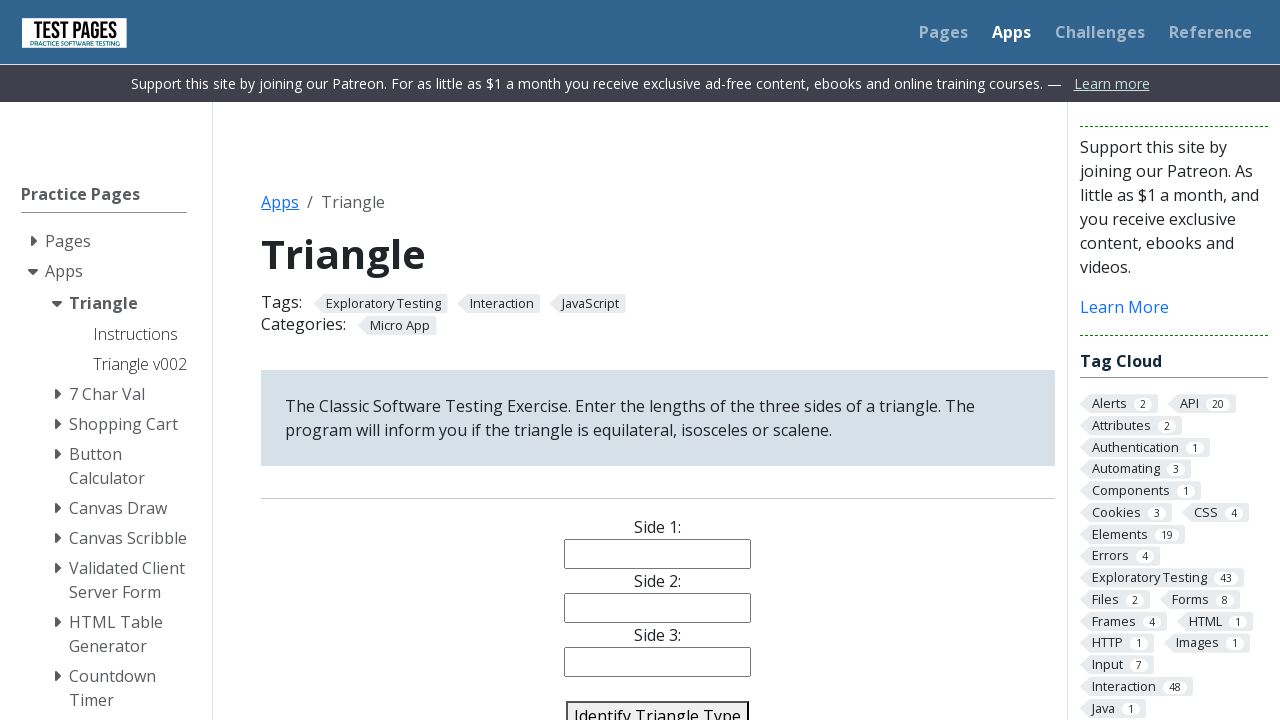

Navigated to triangle identifier application
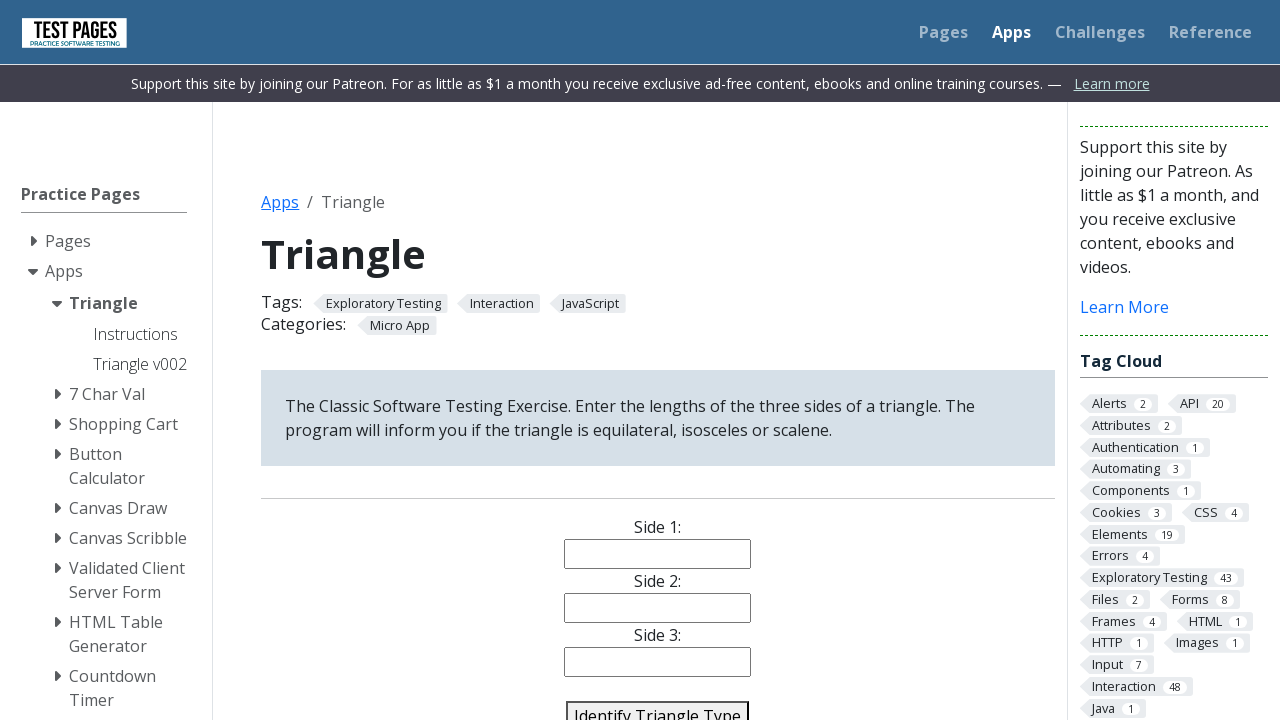

Filled side 1 with value 5 on #side1
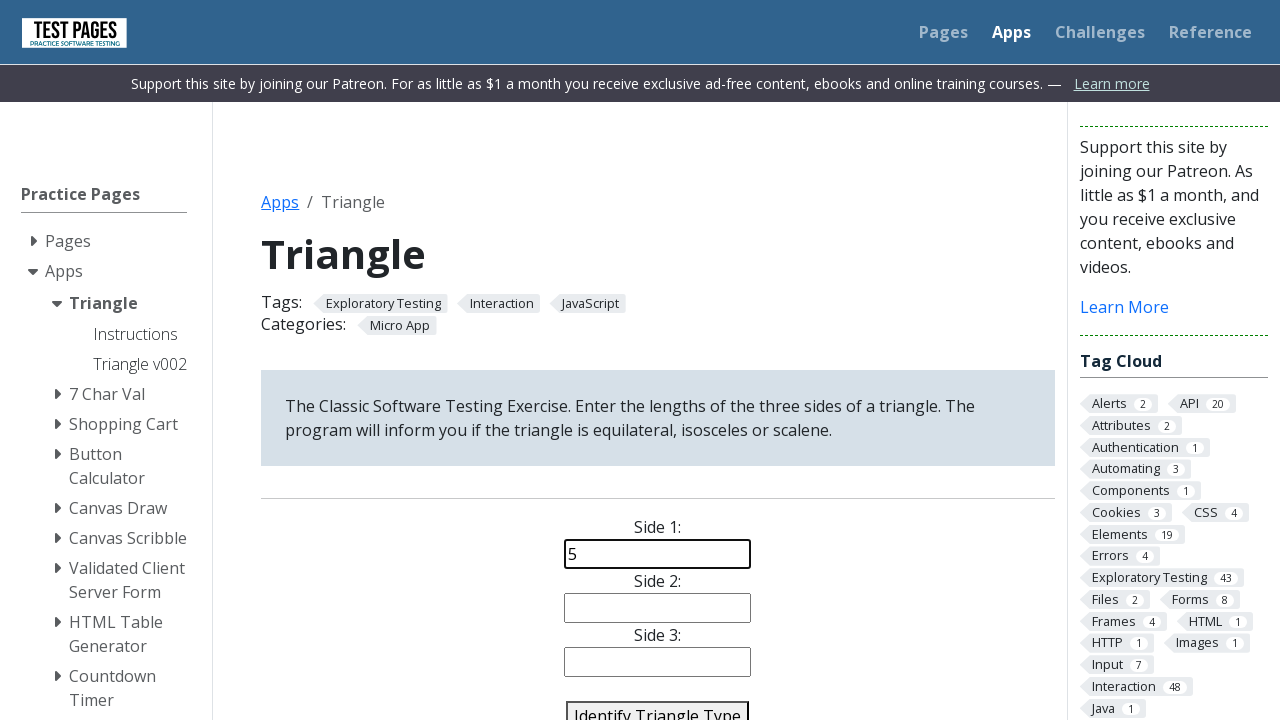

Filled side 2 with value 1 on #side2
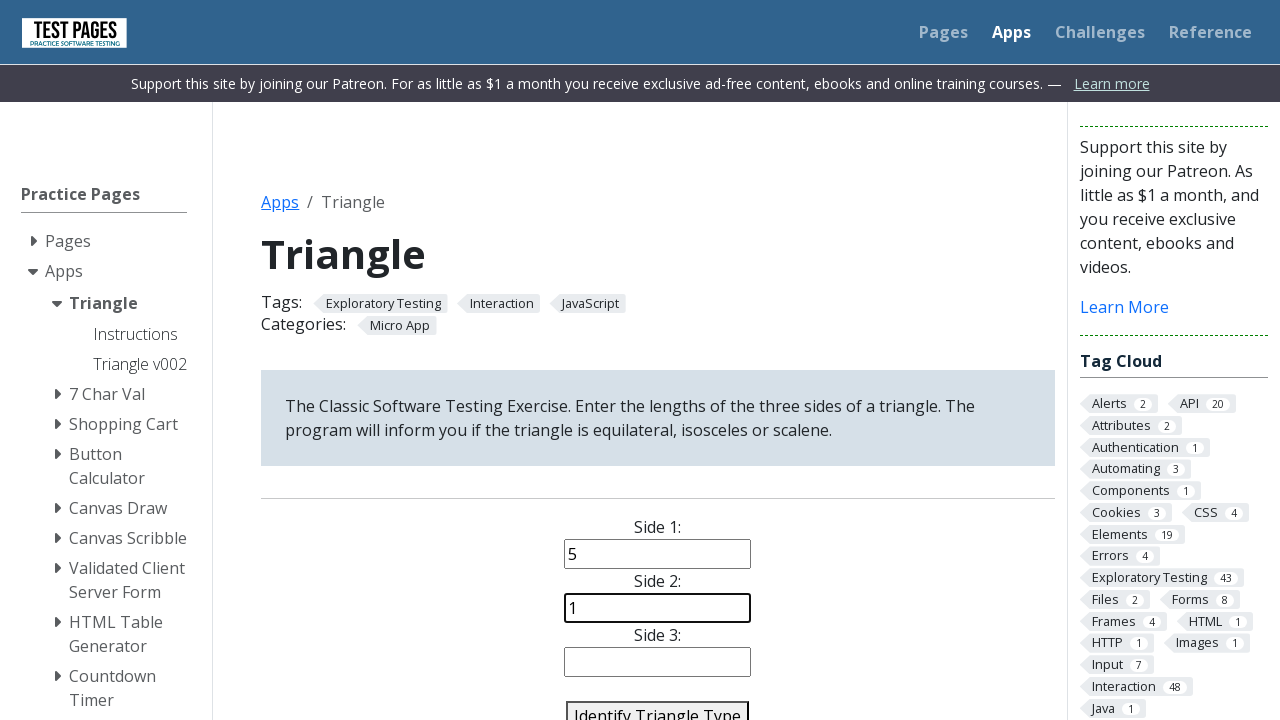

Filled side 3 with value 1 on #side3
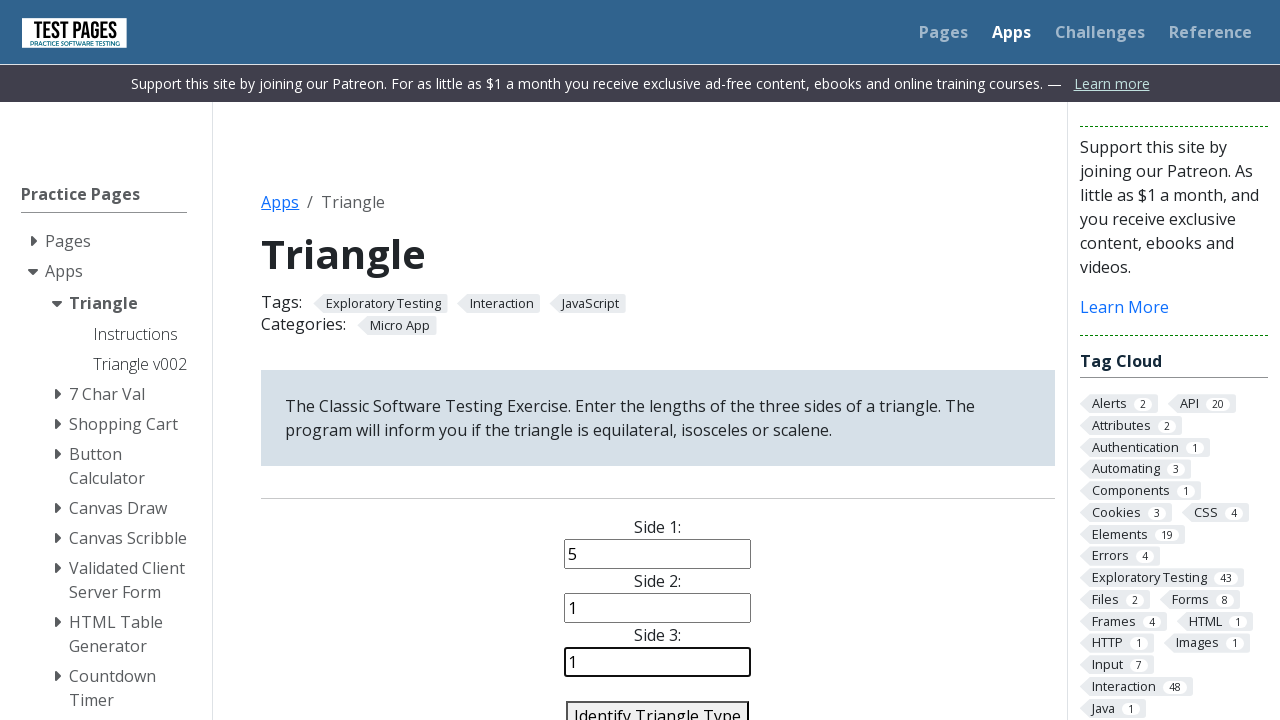

Clicked identify triangle button at (658, 705) on #identify-triangle-action
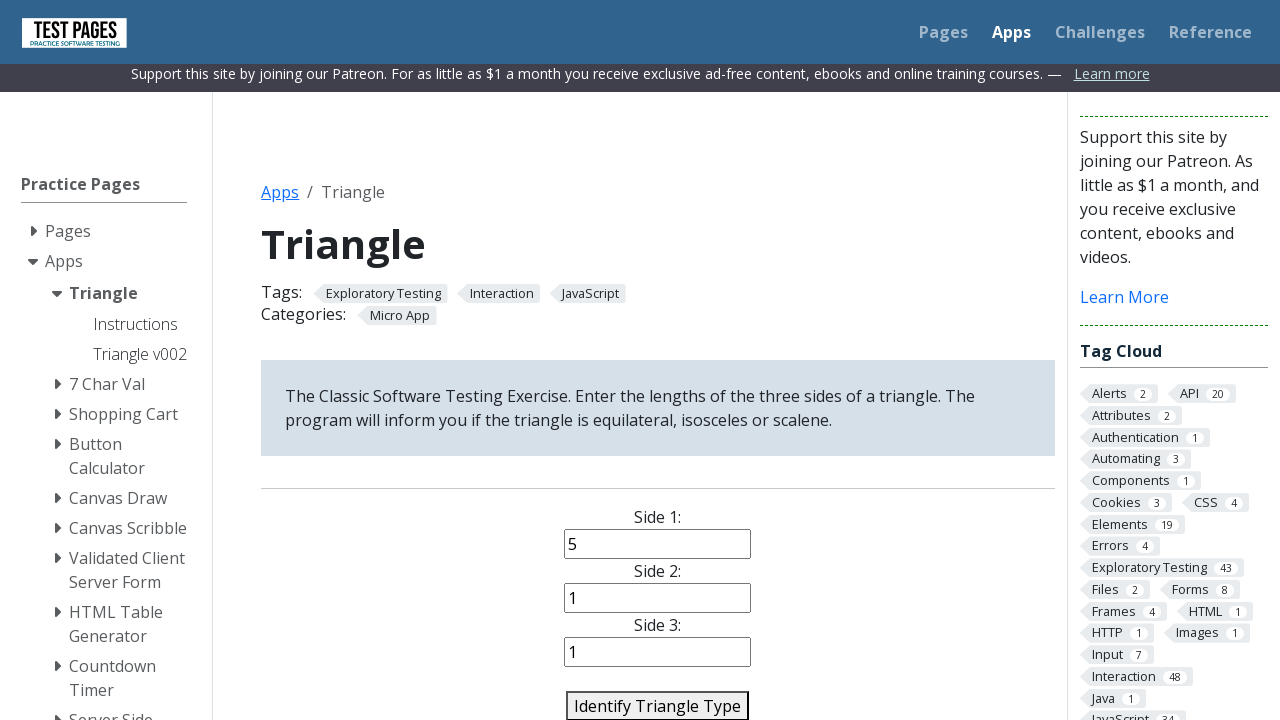

Result element loaded and visible
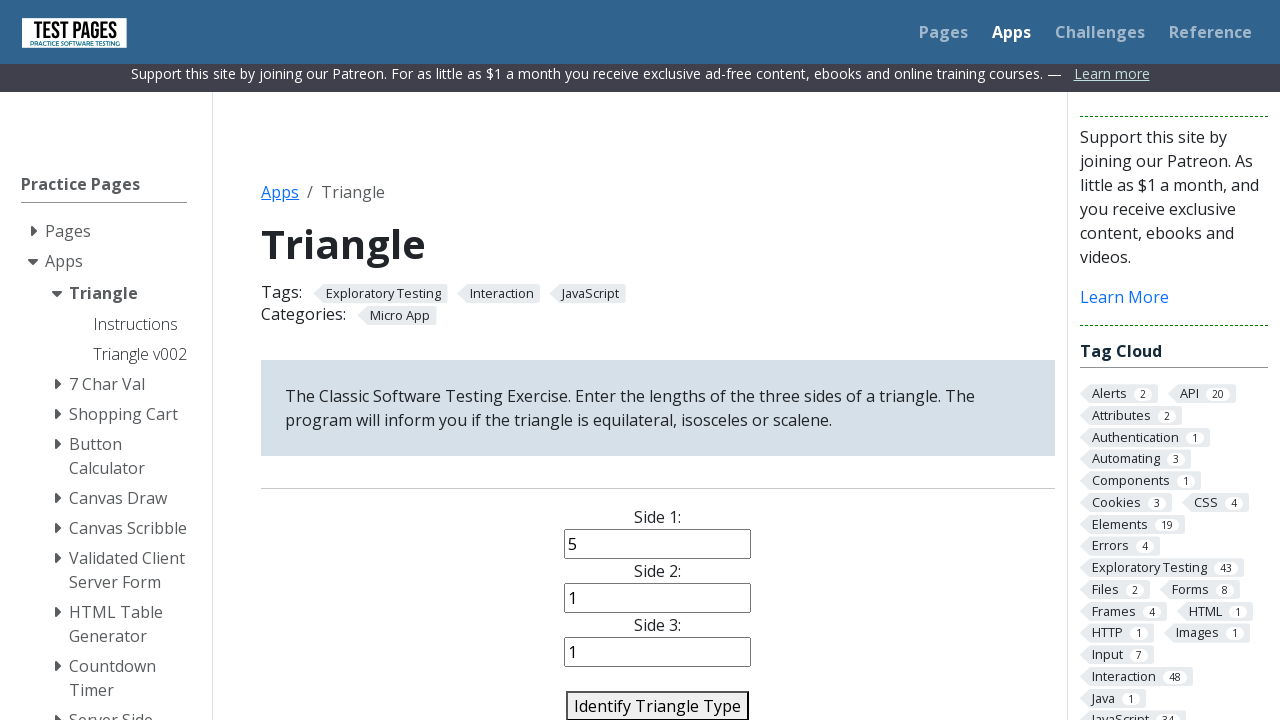

Verified result displays 'Error: Not a Triangle' - test passed
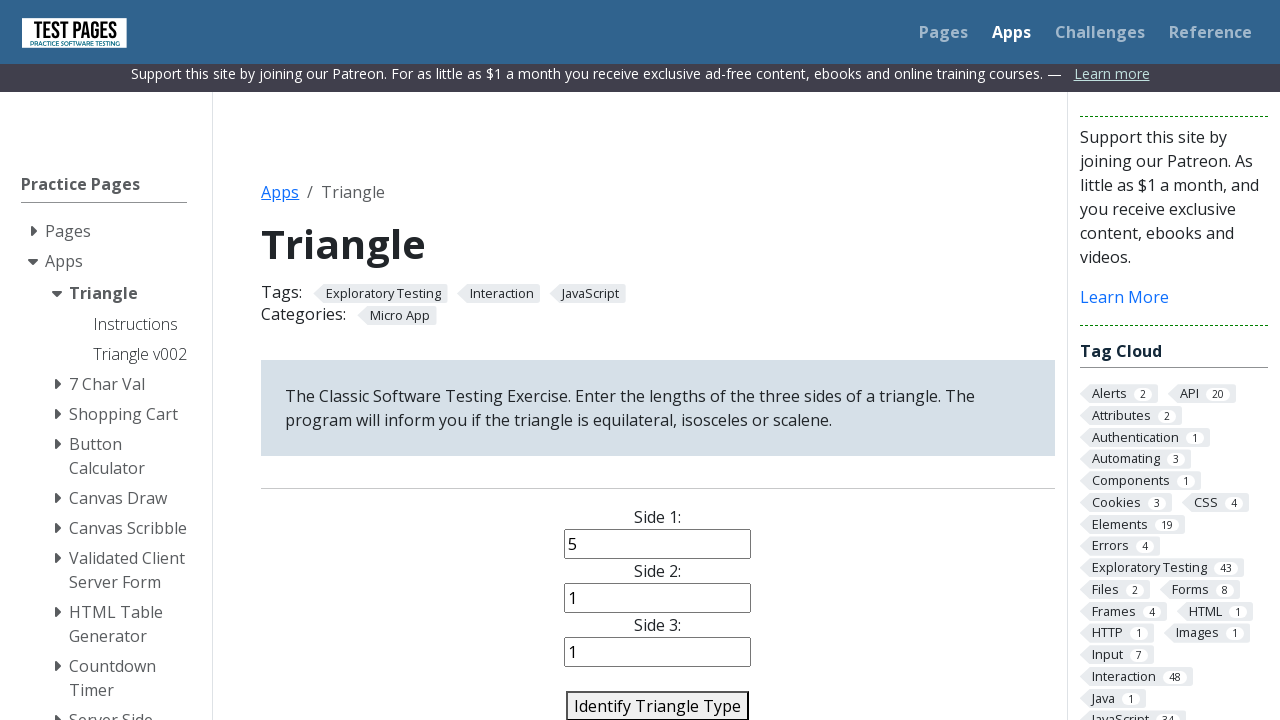

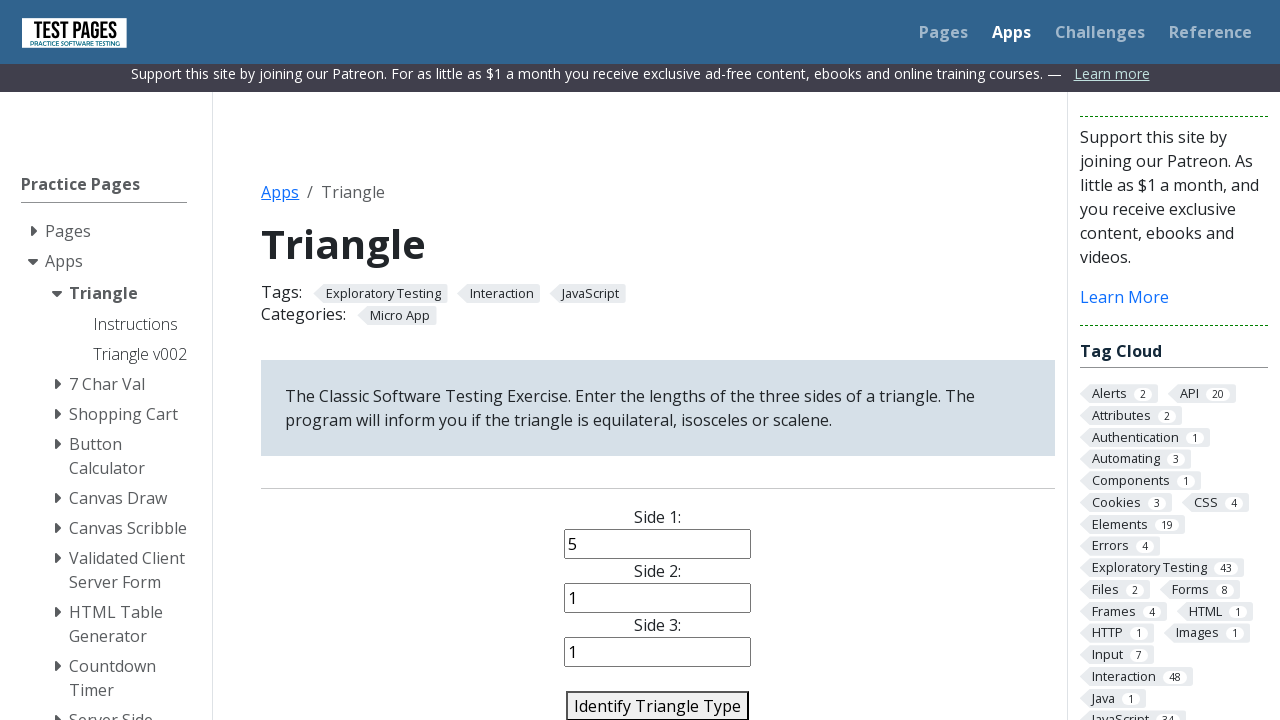